Tests error handling when entering a number above the maximum threshold of 100

Starting URL: https://kristinek.github.io/site/tasks/enter_a_number

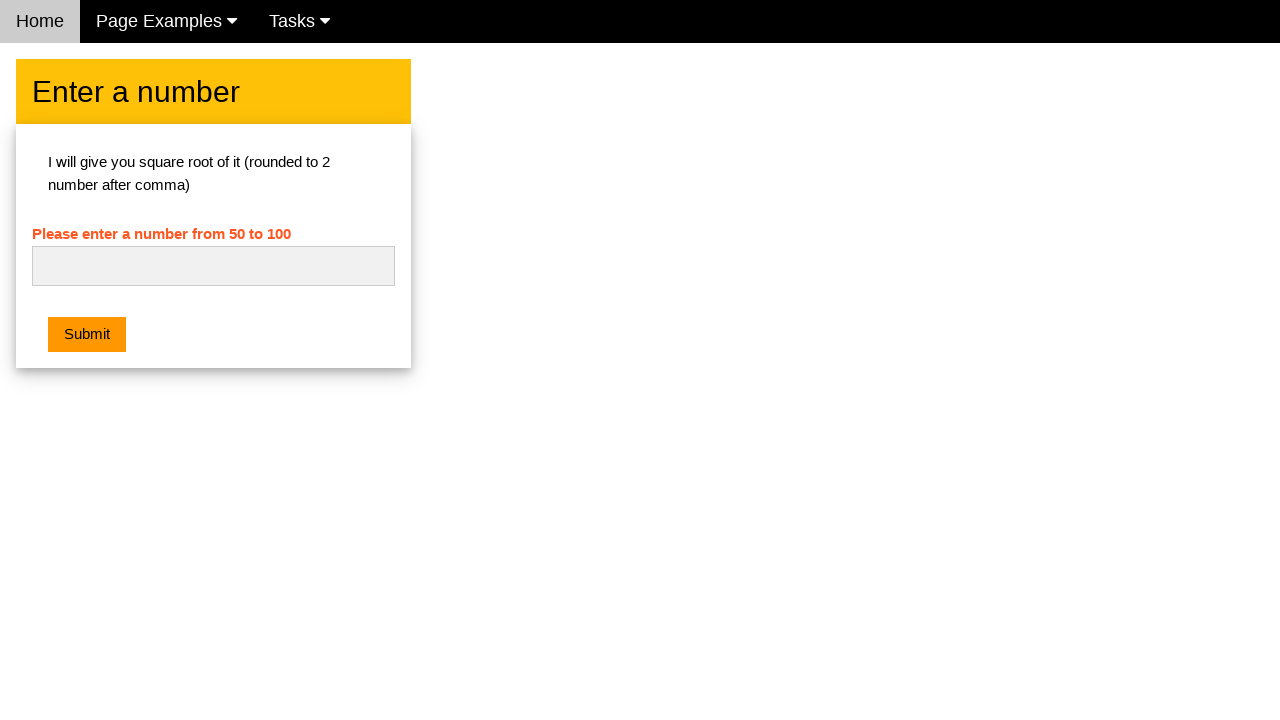

Navigated to enter a number task page
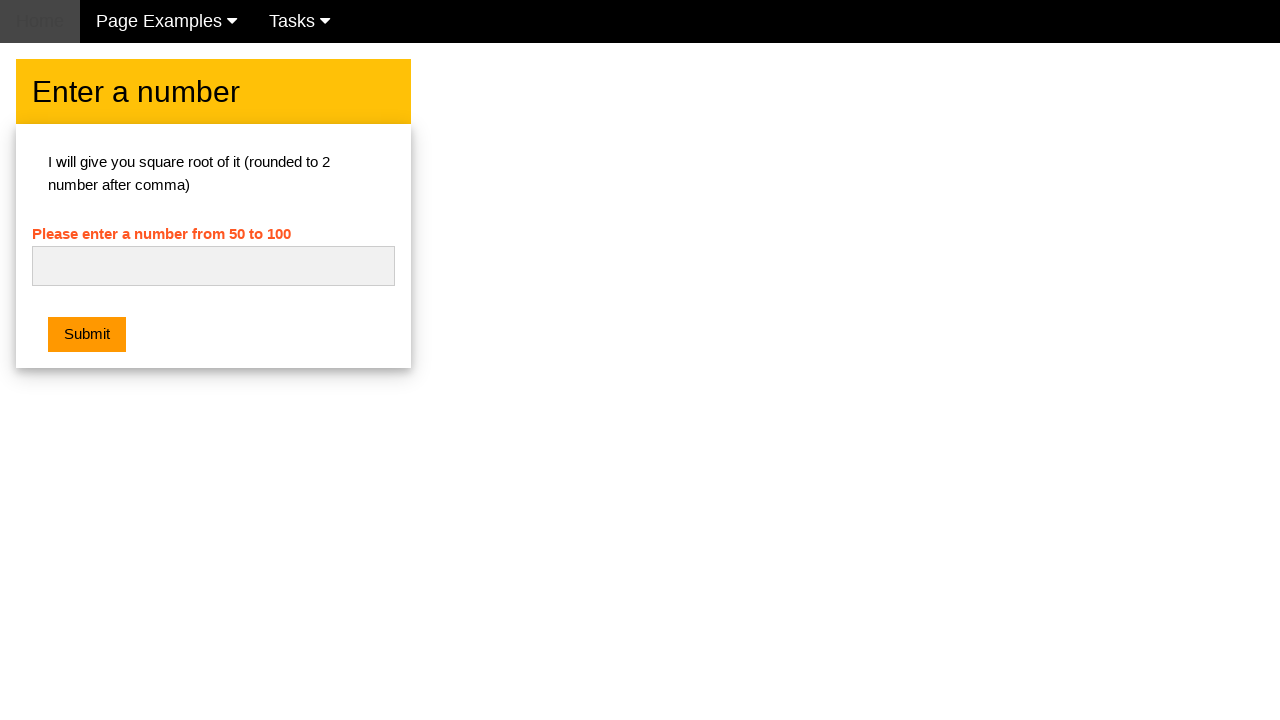

Entered number 121 (above maximum threshold of 100) in input field on #numb
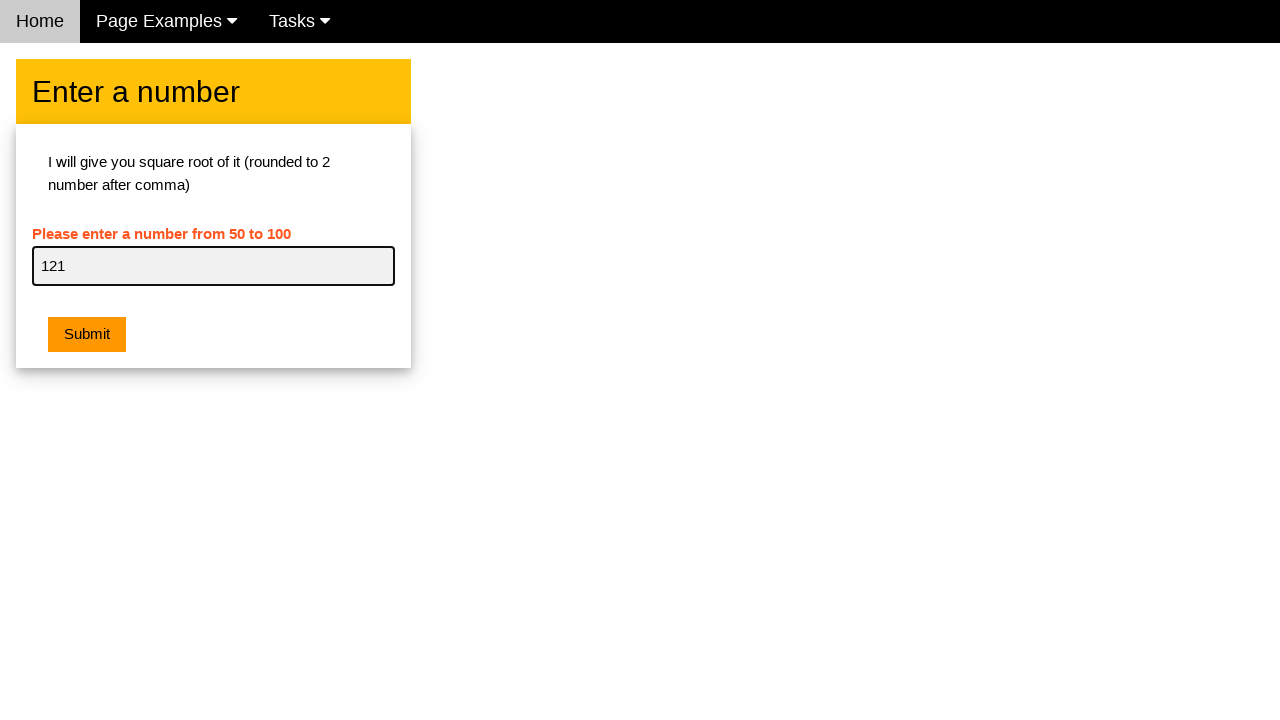

Clicked submit button to validate input at (87, 335) on .w3-btn
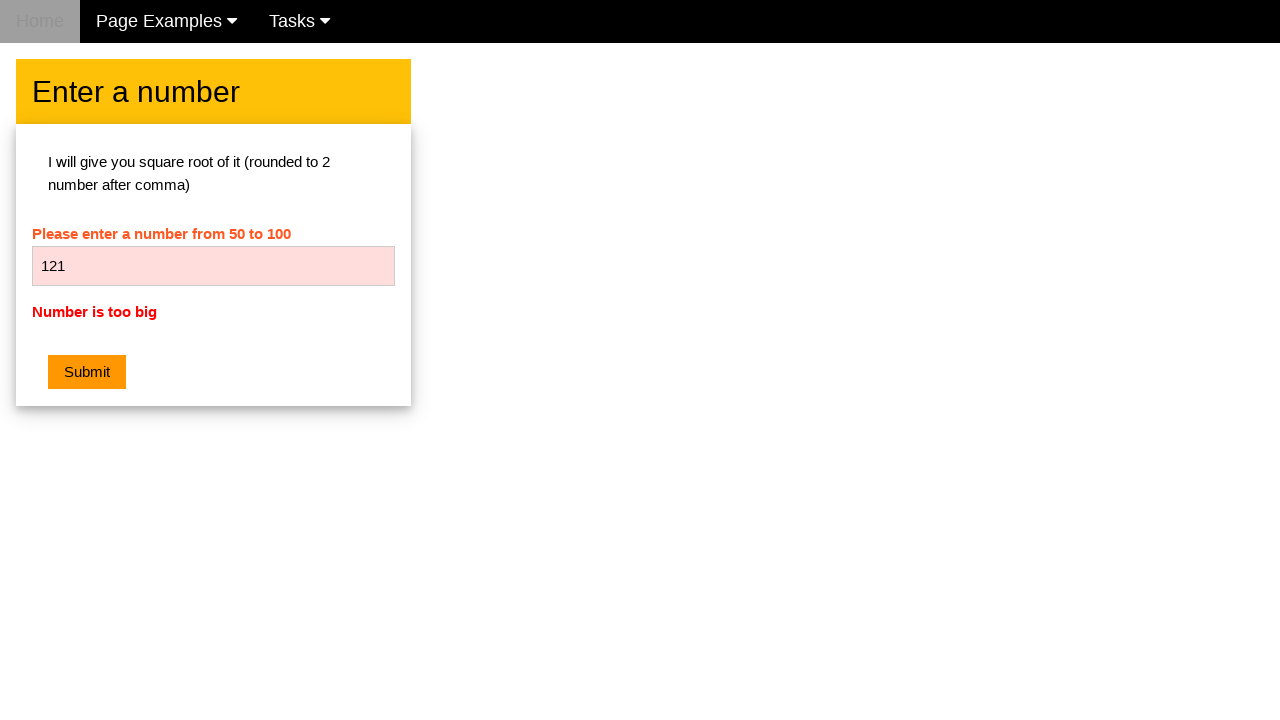

Error message displayed for number exceeding maximum threshold
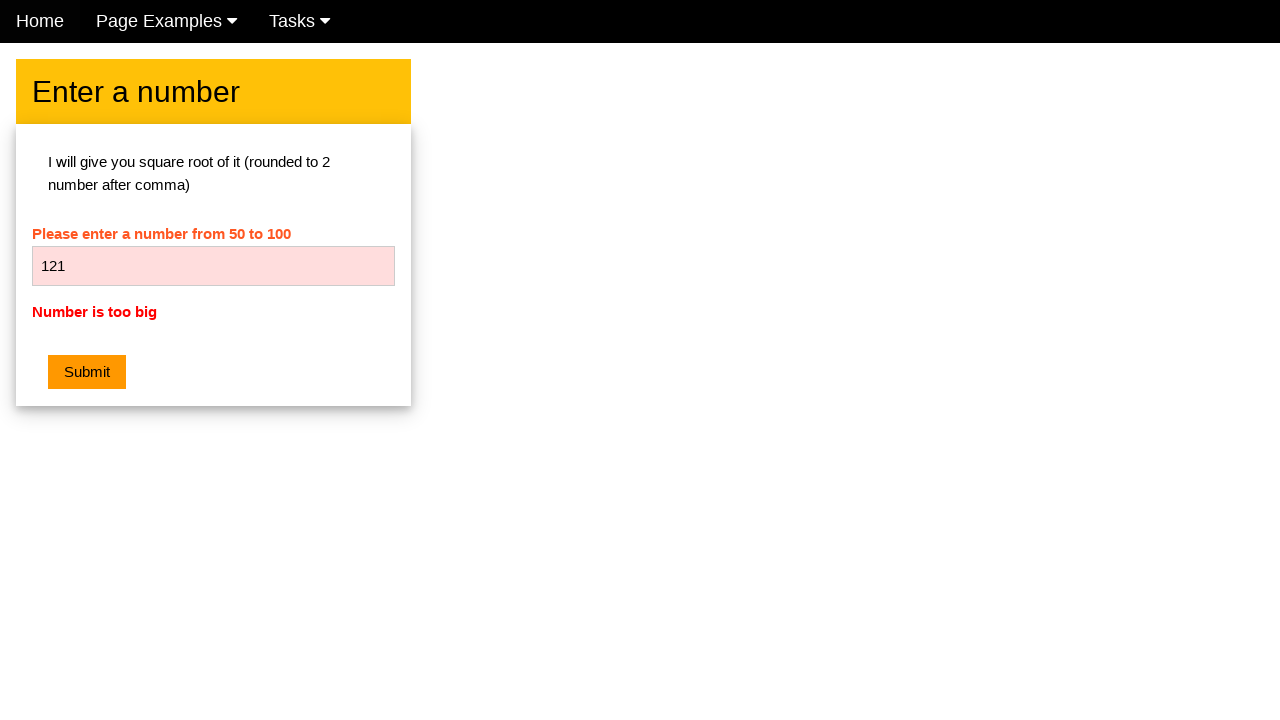

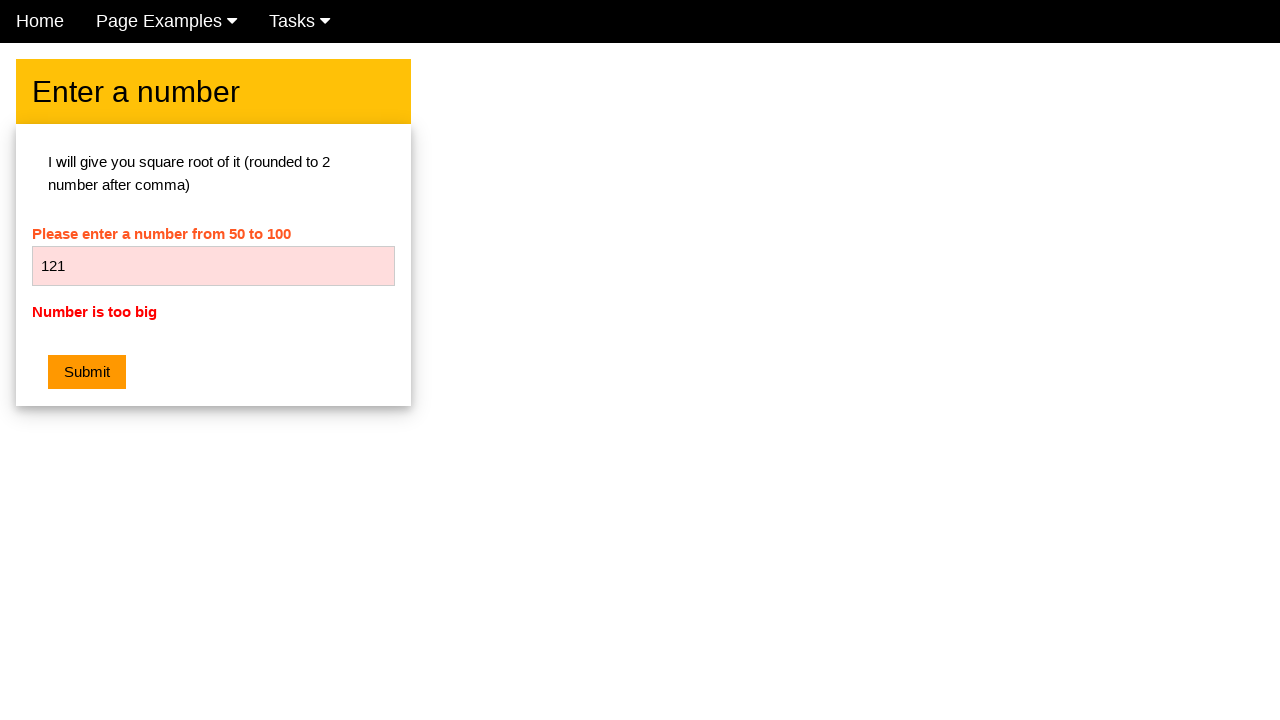